Navigates to a Fate/Grand Order wiki page showing a servant list, changes the items-per-page setting by selecting an option from a dropdown, and waits for the table to load.

Starting URL: https://fgo.wiki/w/%E8%8B%B1%E7%81%B5%E5%9B%BE%E9%89%B4

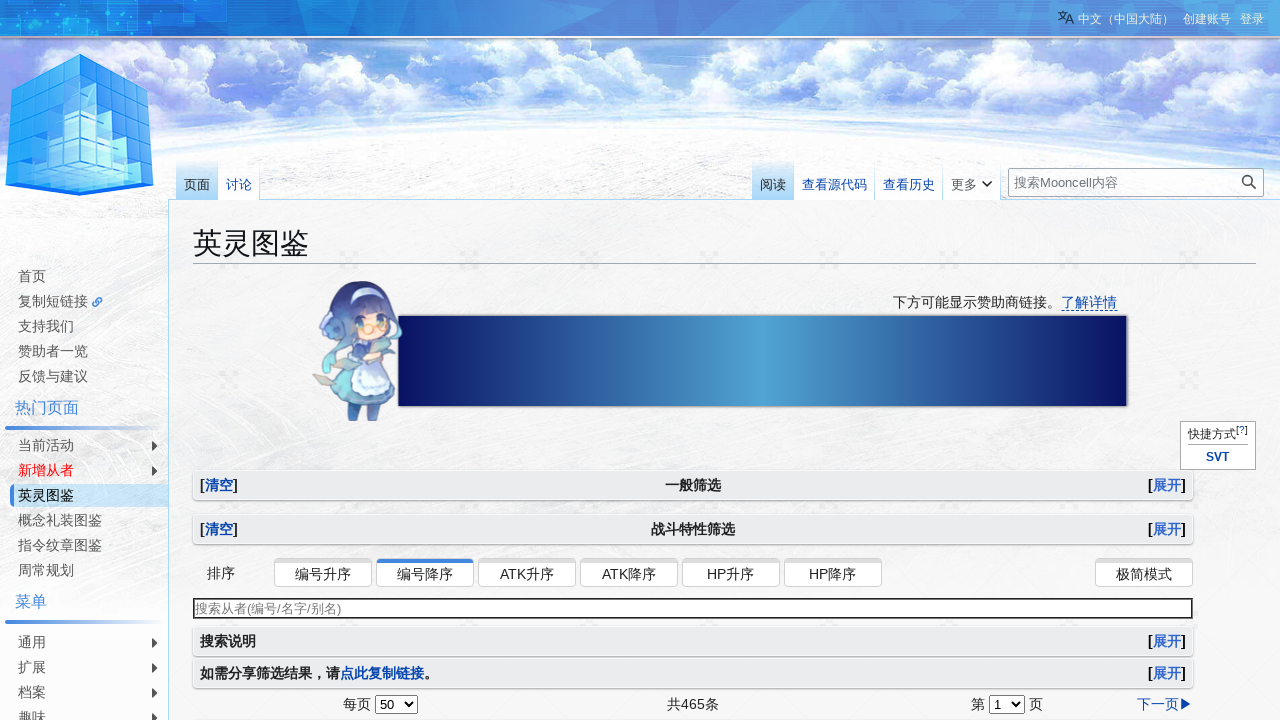

Per-page selector element loaded
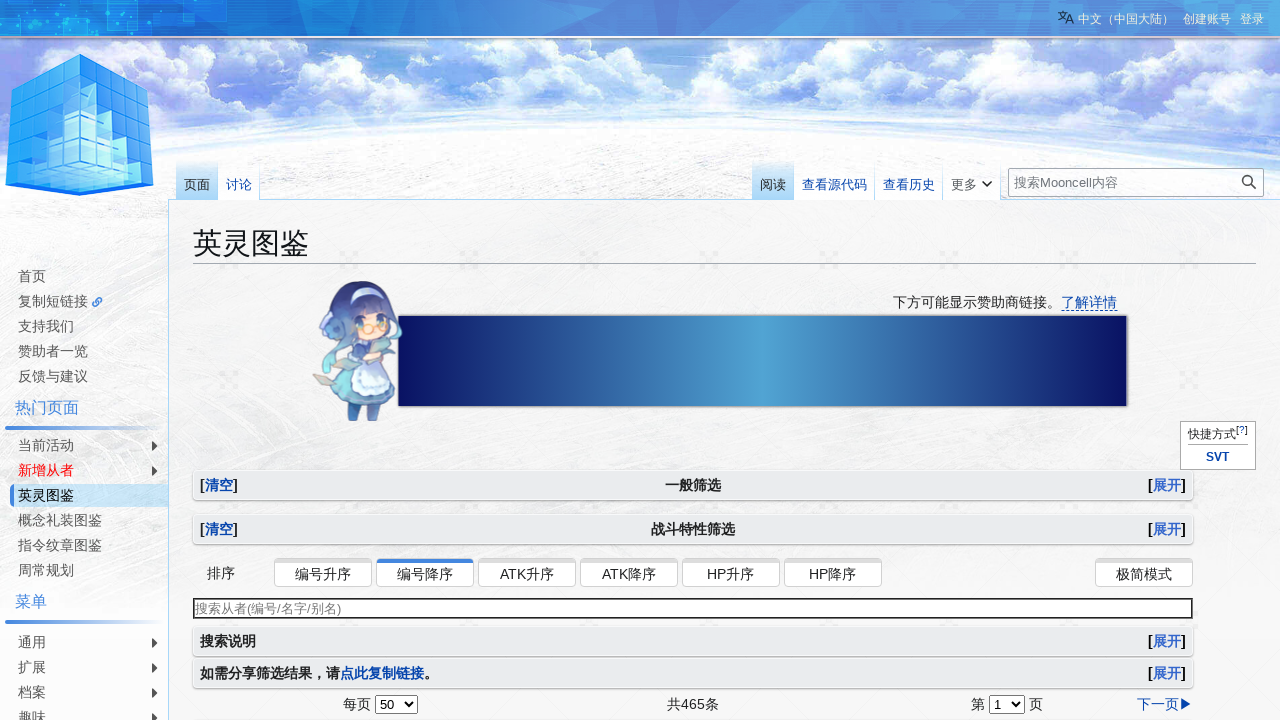

Selected 4th option in items-per-page dropdown on #per-page
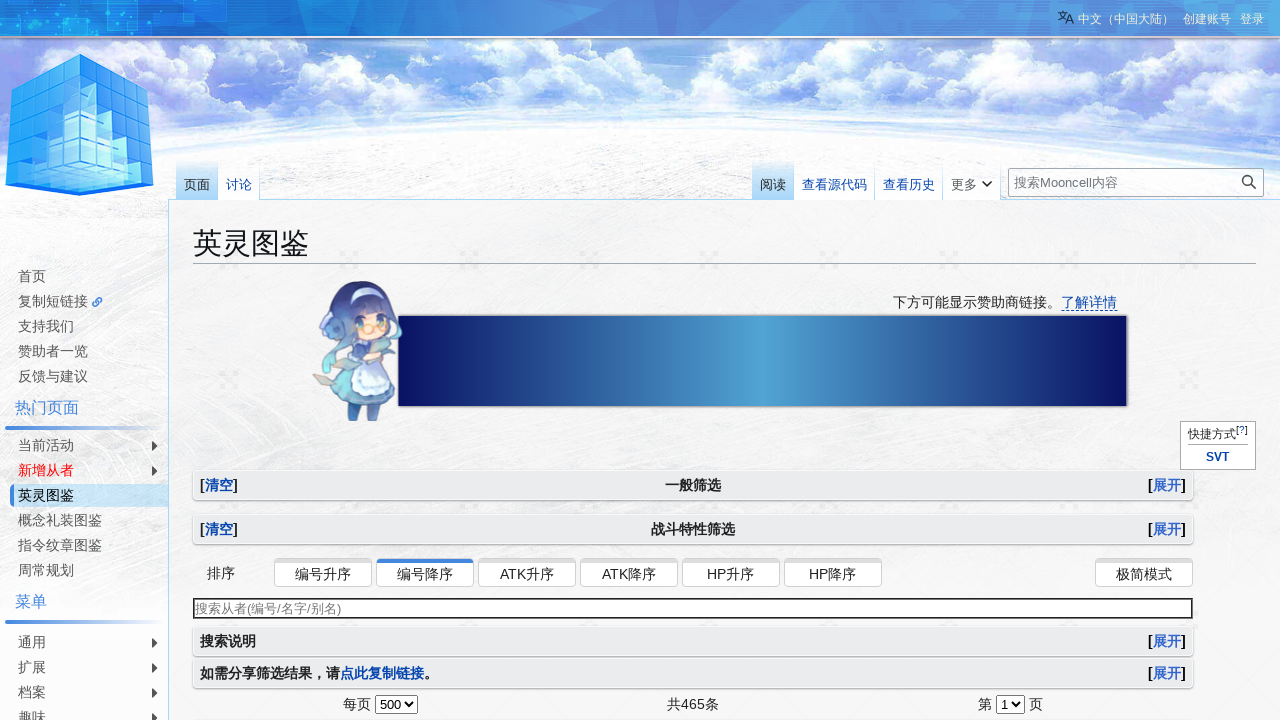

Servant list table loaded with updated items-per-page setting
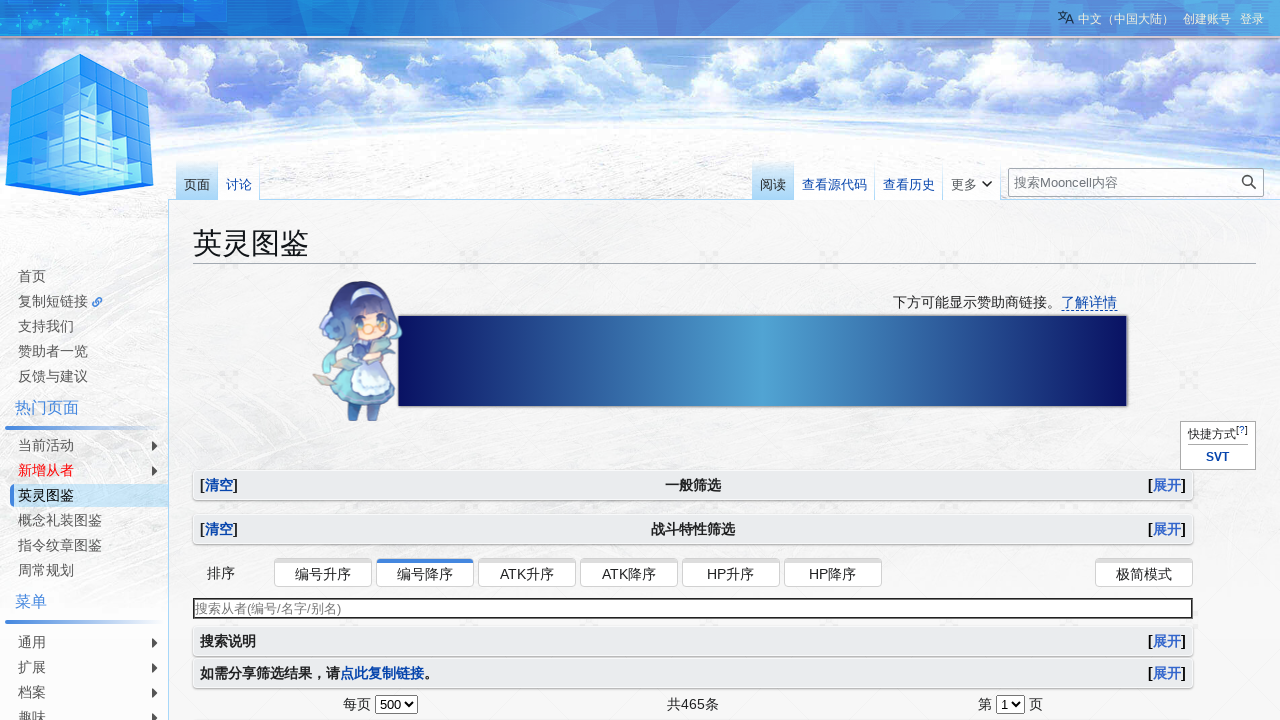

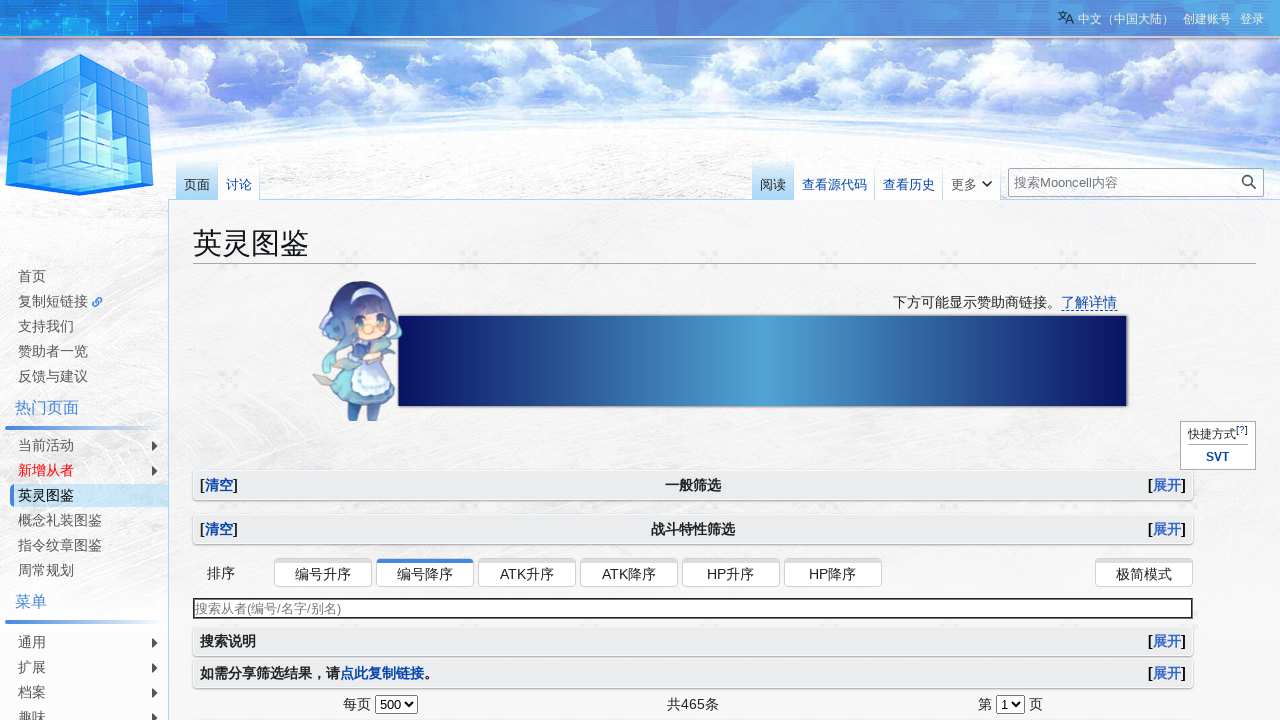